Tests clicking on a text element to navigate to Single UI Elements section

Starting URL: https://www.qa-practice.com/

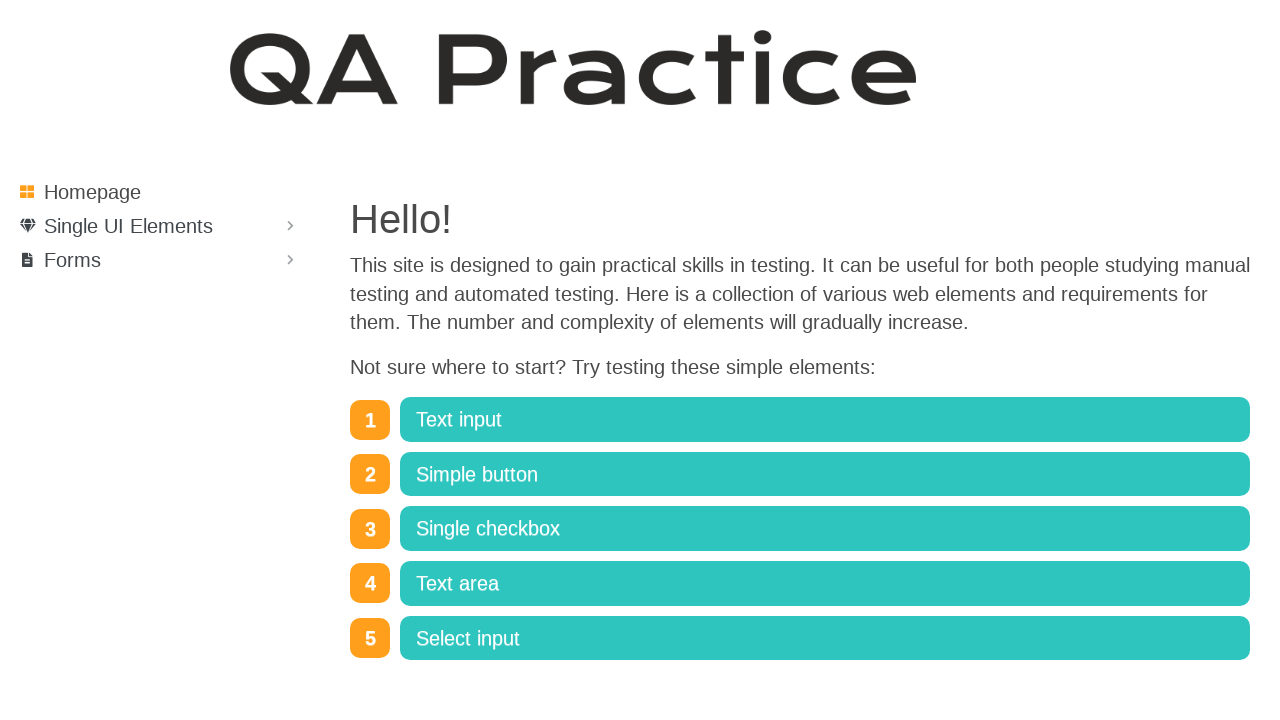

Navigated to https://www.qa-practice.com/
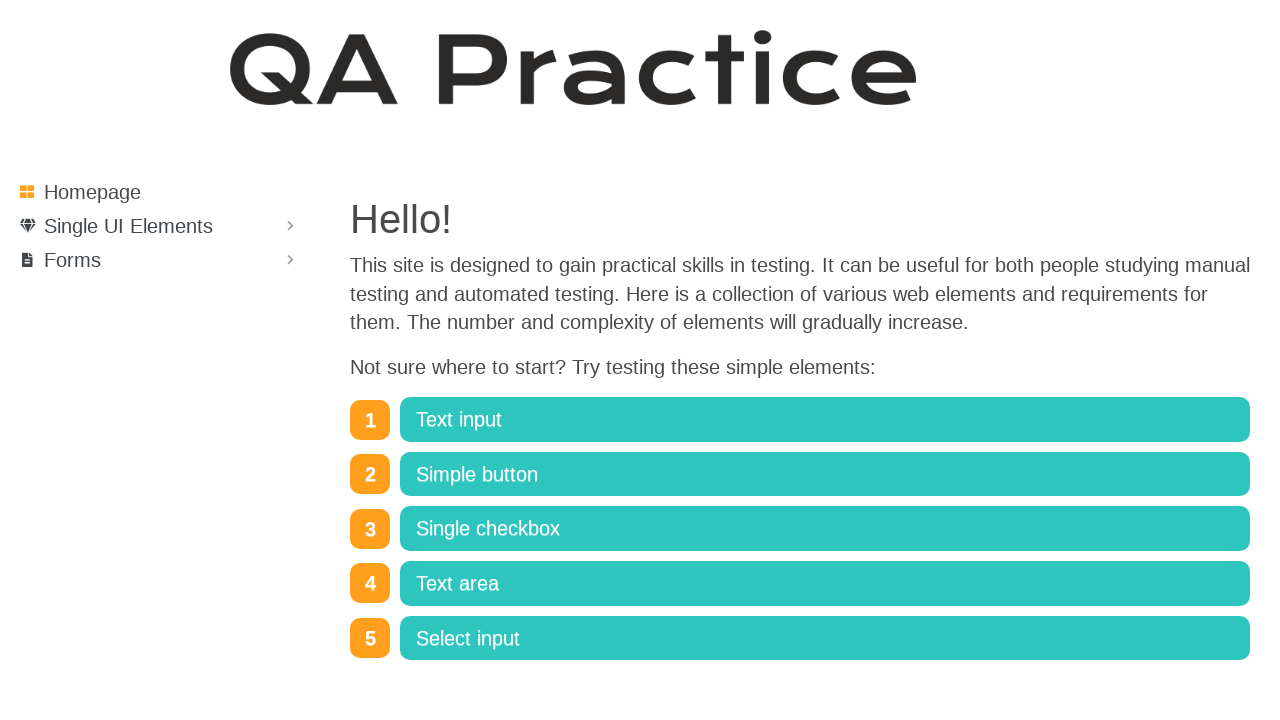

Clicked on 'Single UI Elements' text to navigate to Single UI Elements section at (128, 226) on internal:text="Single UI Elements"i
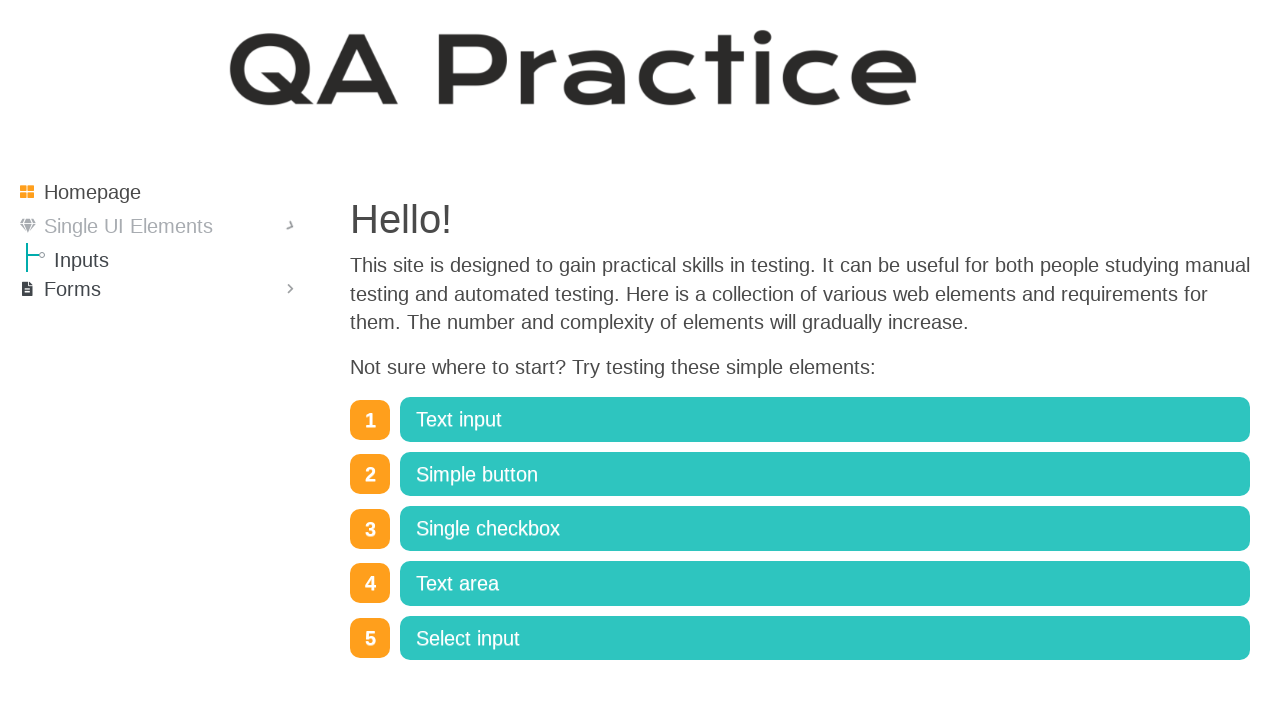

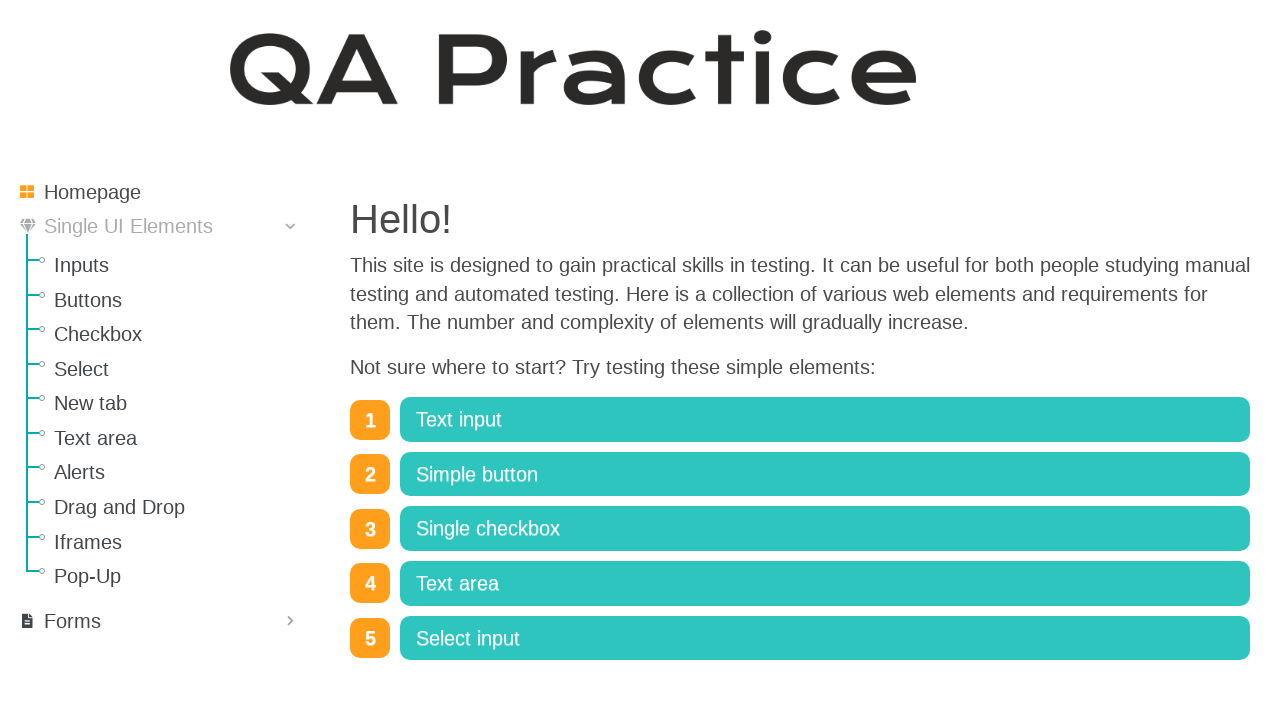